Tests JavaScript alert handling by triggering a confirmation alert and dismissing it

Starting URL: https://the-internet.herokuapp.com/javascript_alerts

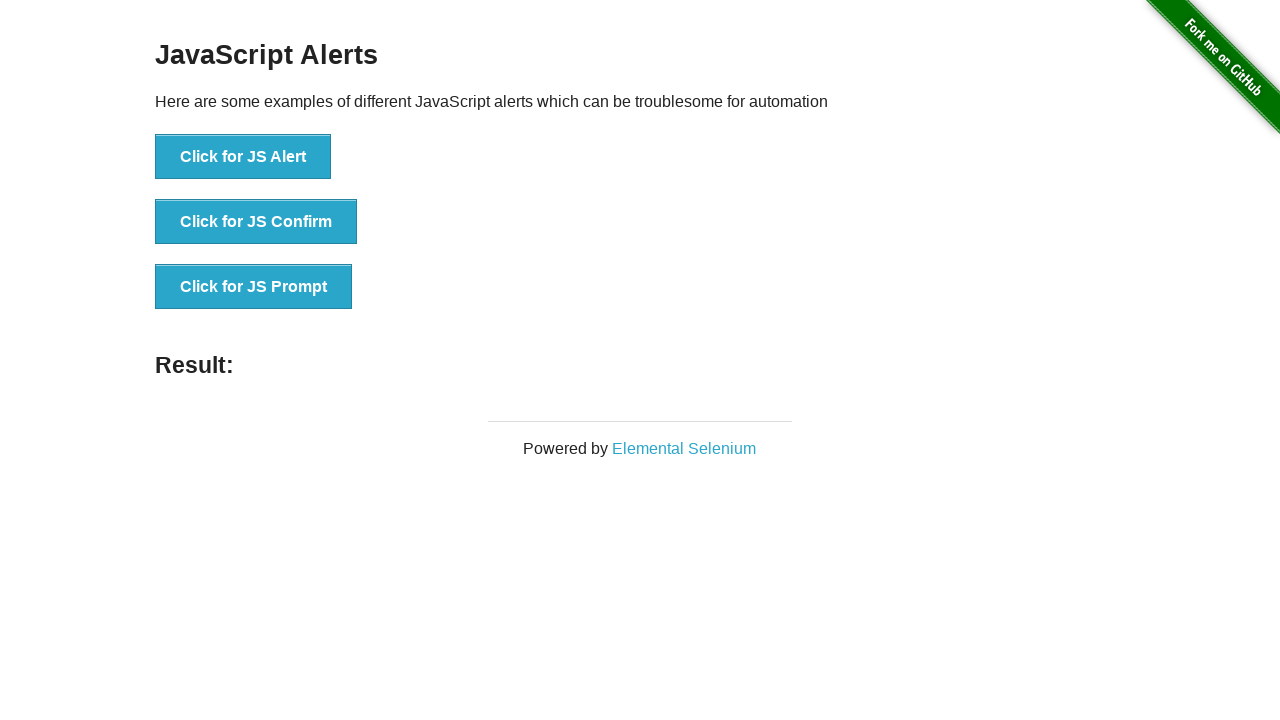

Set up dialog handler to dismiss alerts
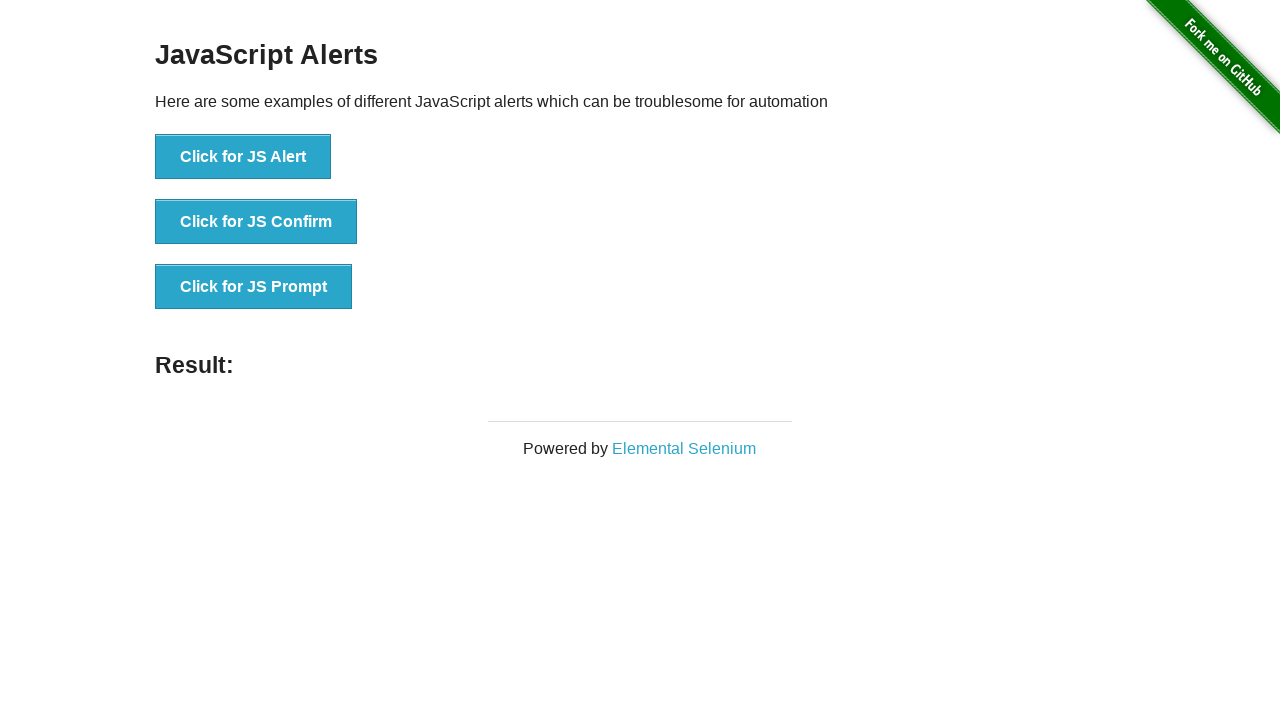

Clicked button to trigger JavaScript confirmation alert at (256, 222) on button[onclick*='jsConfirm']
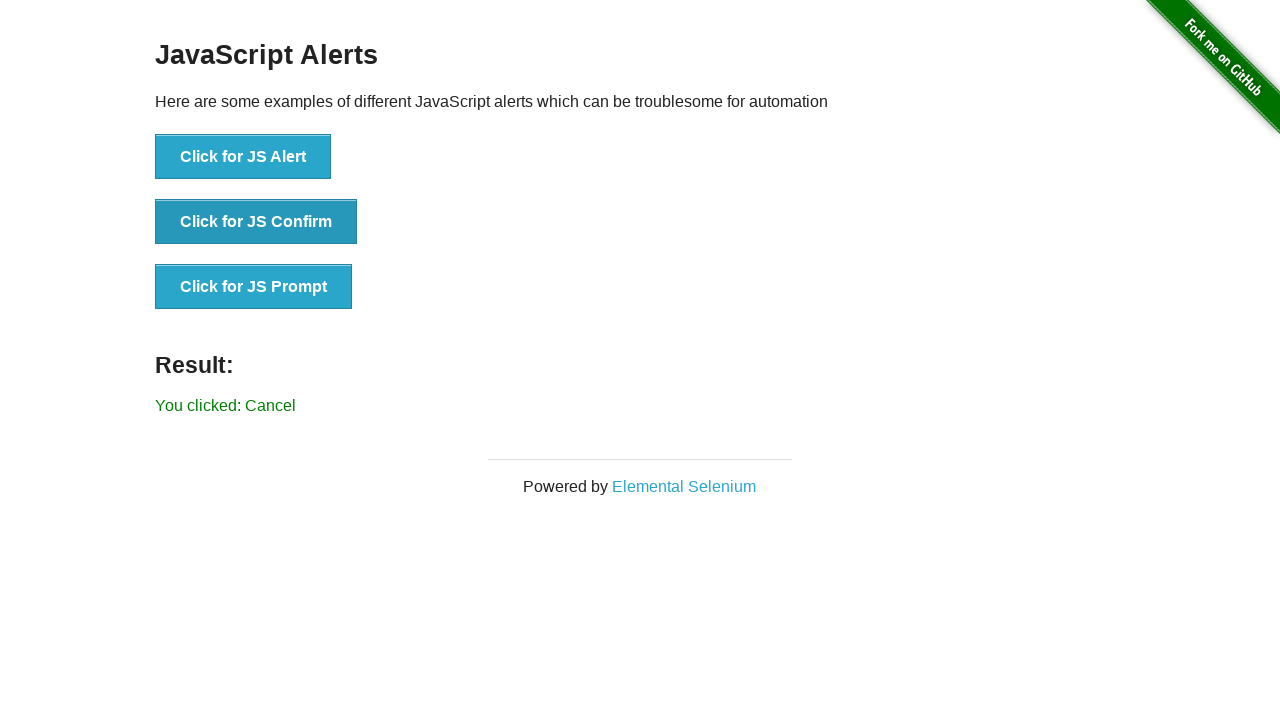

Result text appeared after dismissing alert
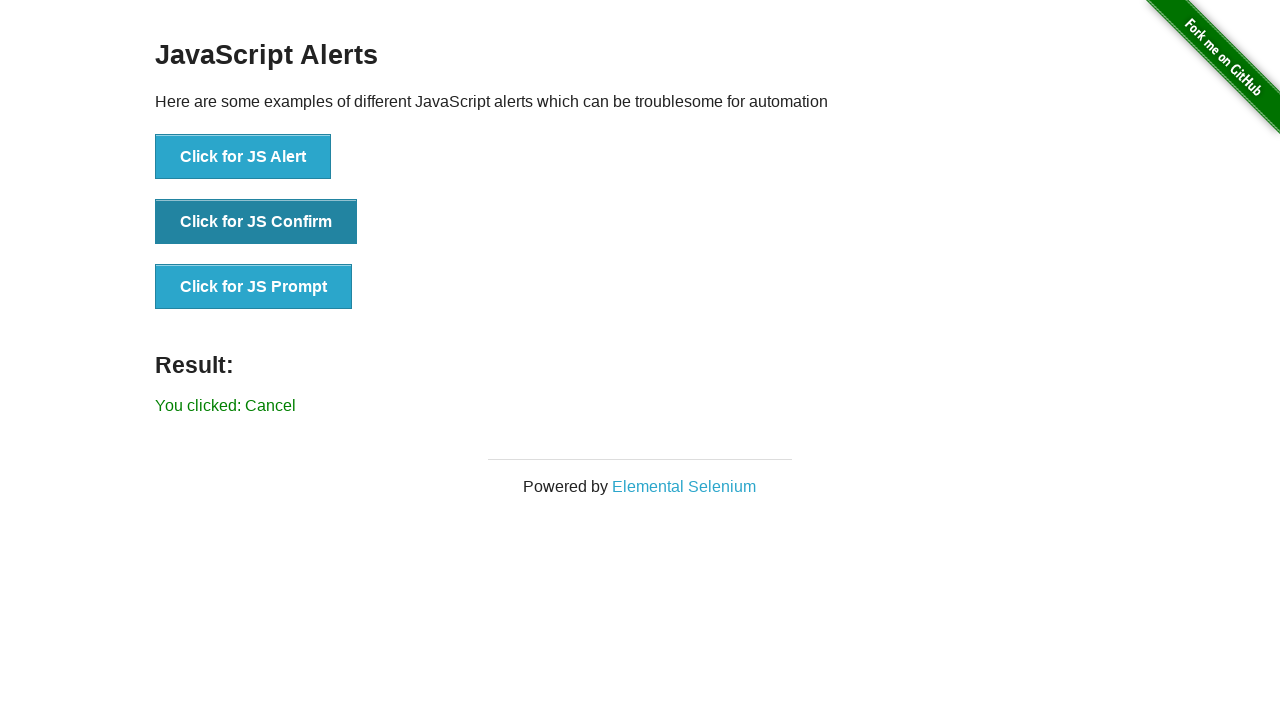

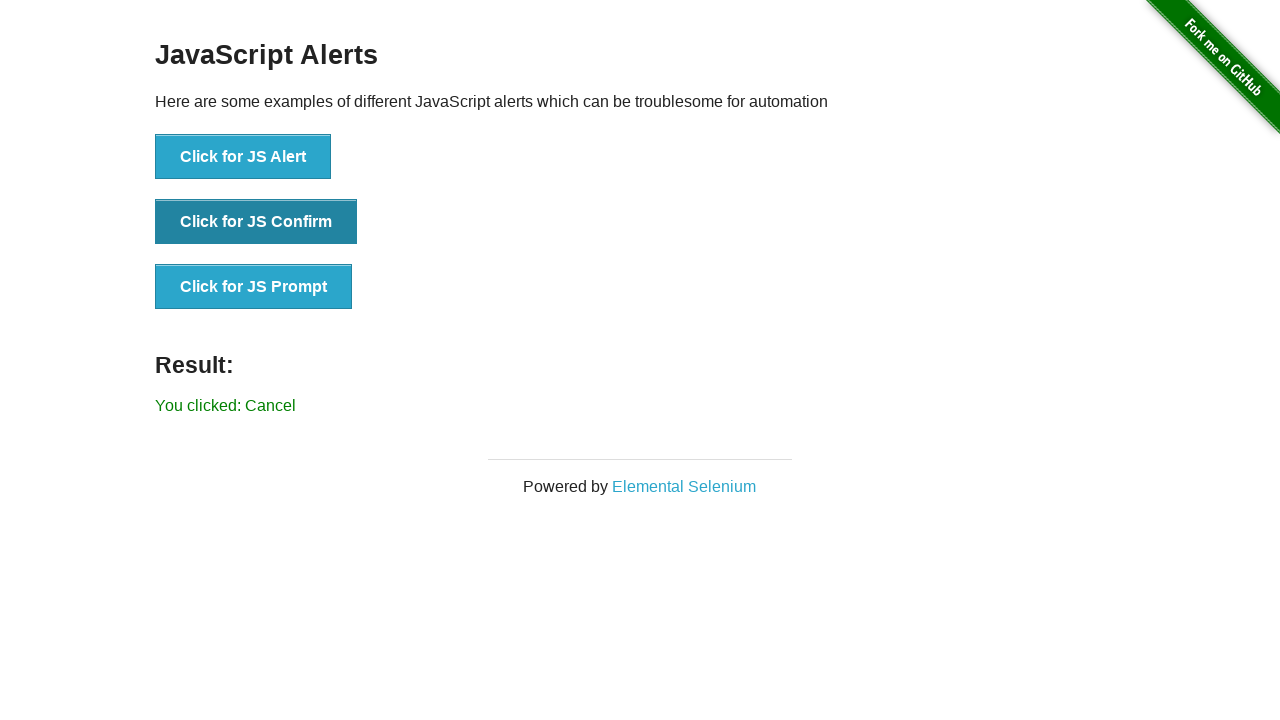